Tests hover functionality by moving mouse over avatar images and verifying that user information appears on hover

Starting URL: https://practice.cydeo.com/hovers

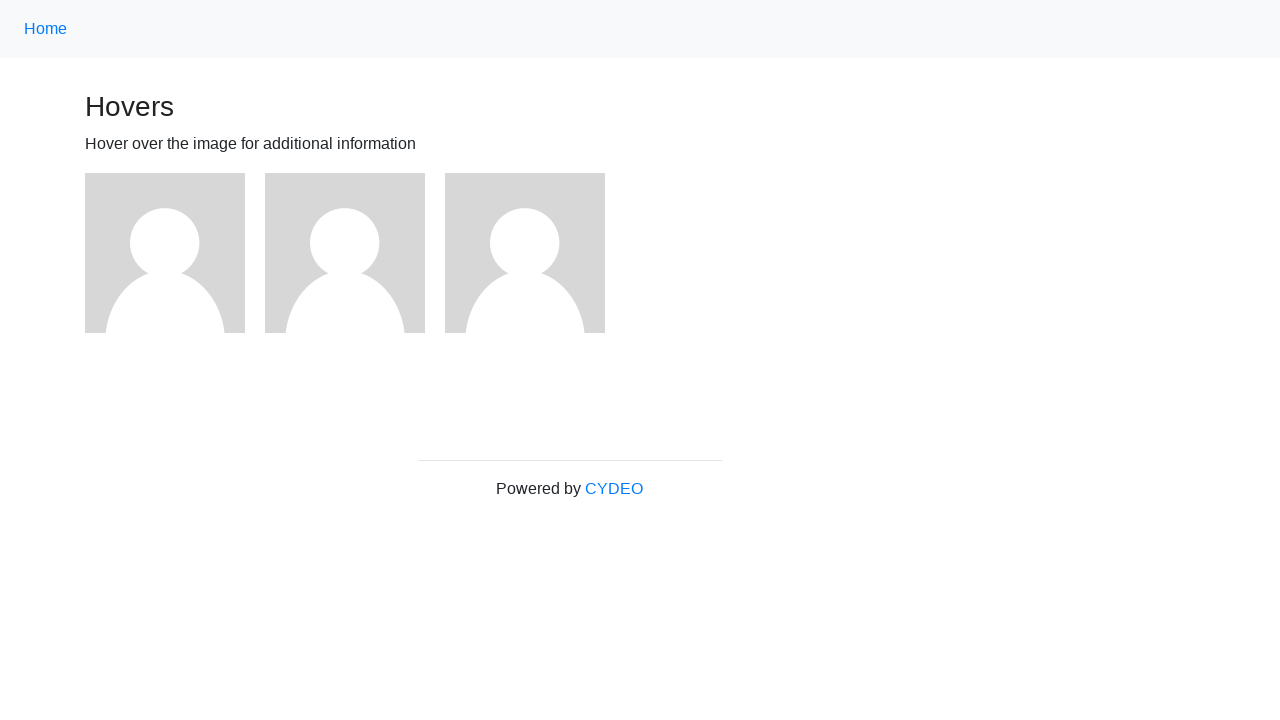

Located first avatar element
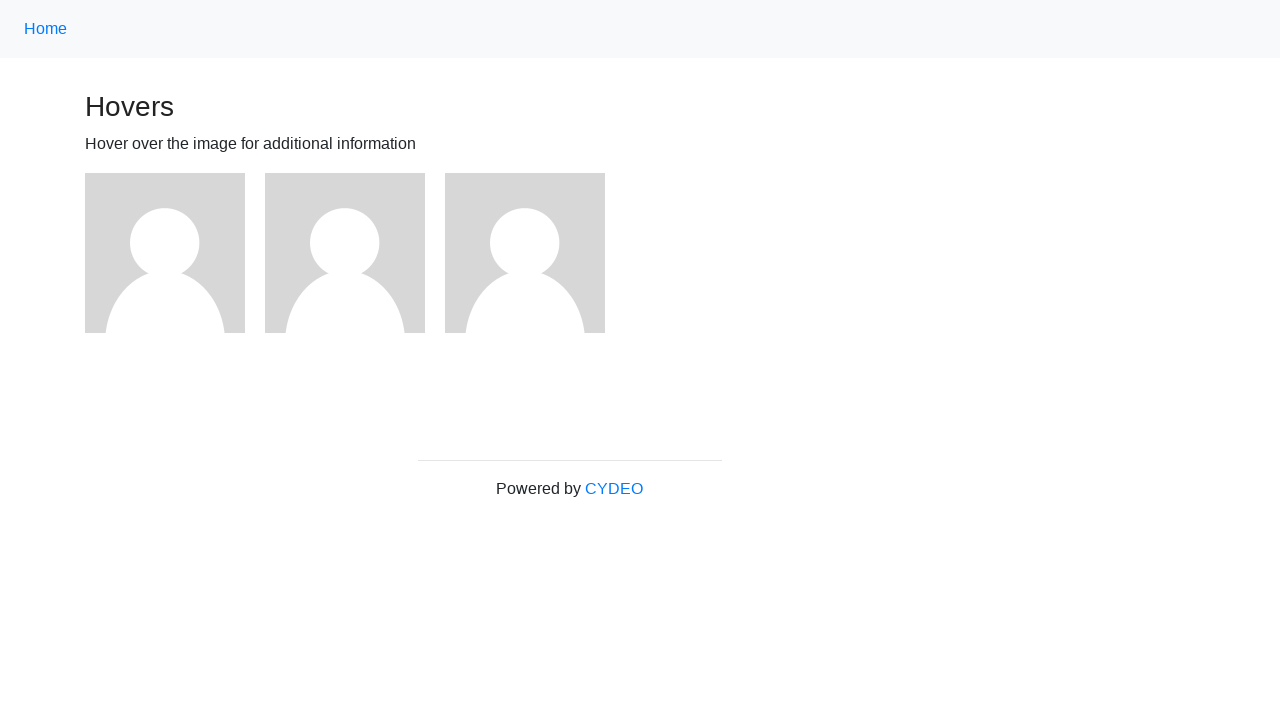

Located second avatar element
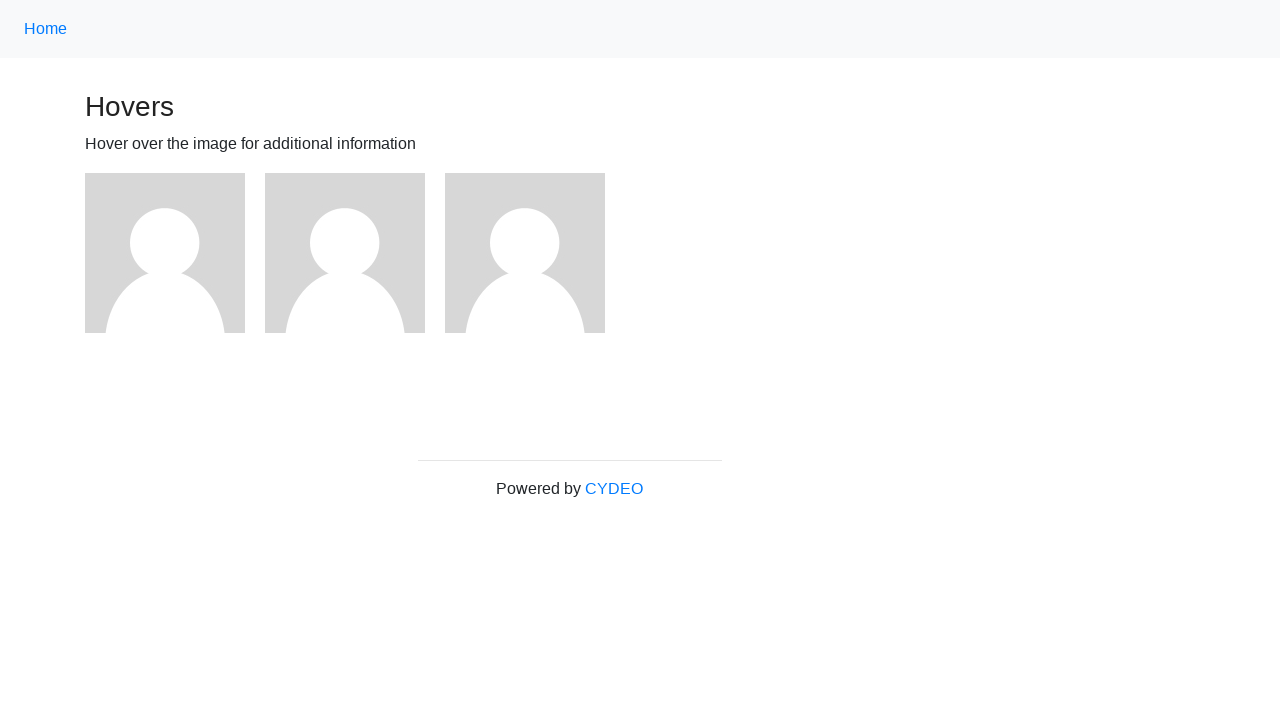

Located third avatar element
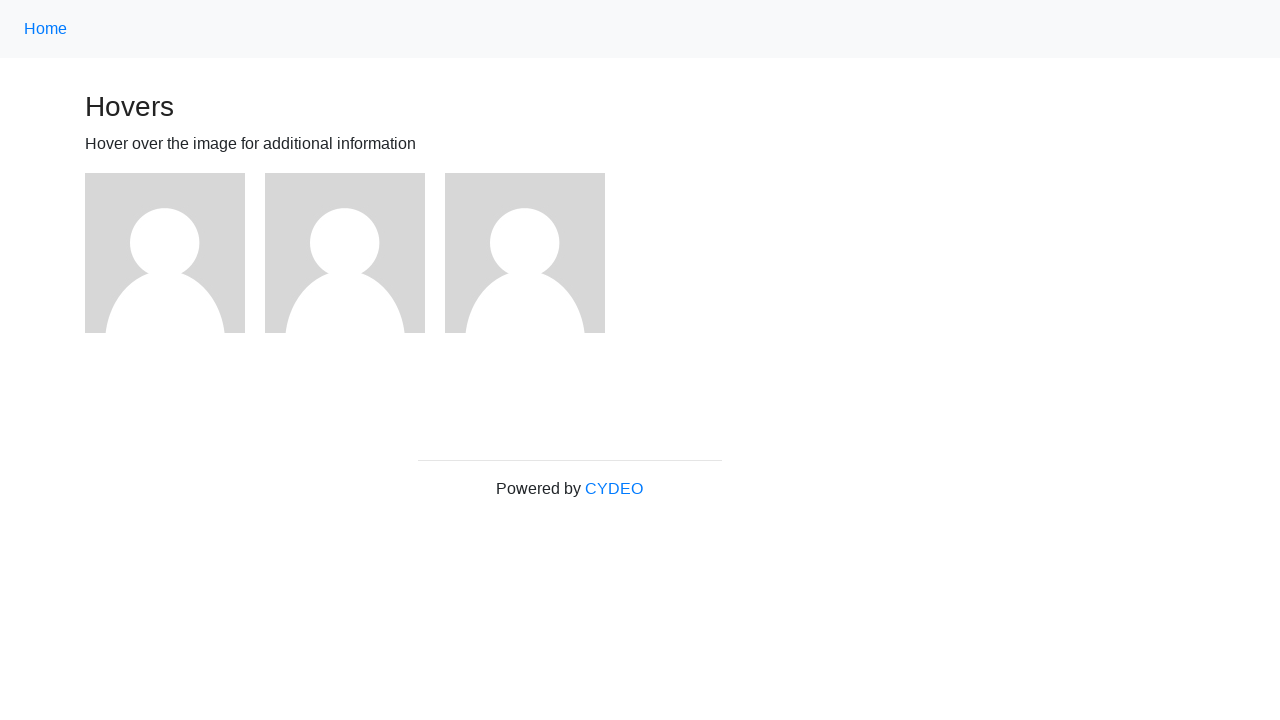

Hovered over first avatar image at (165, 253) on (//img[@alt='User Avatar'])[1]
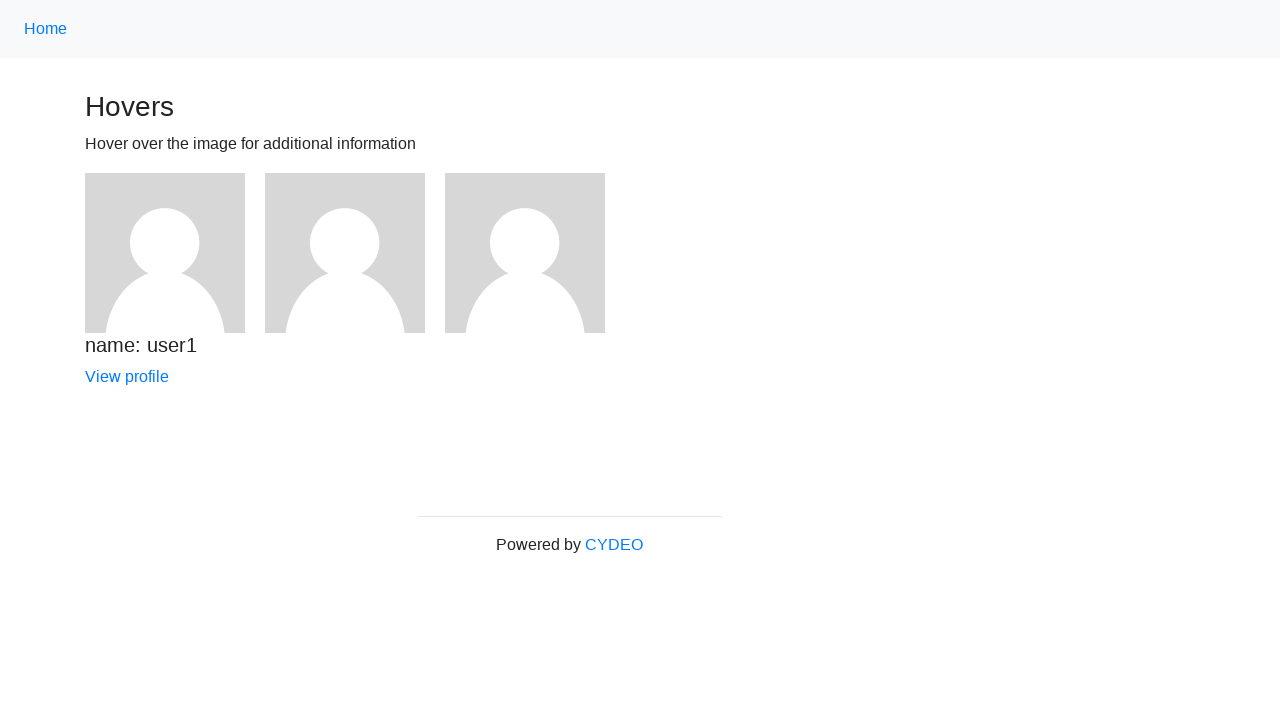

Located username tag for user1
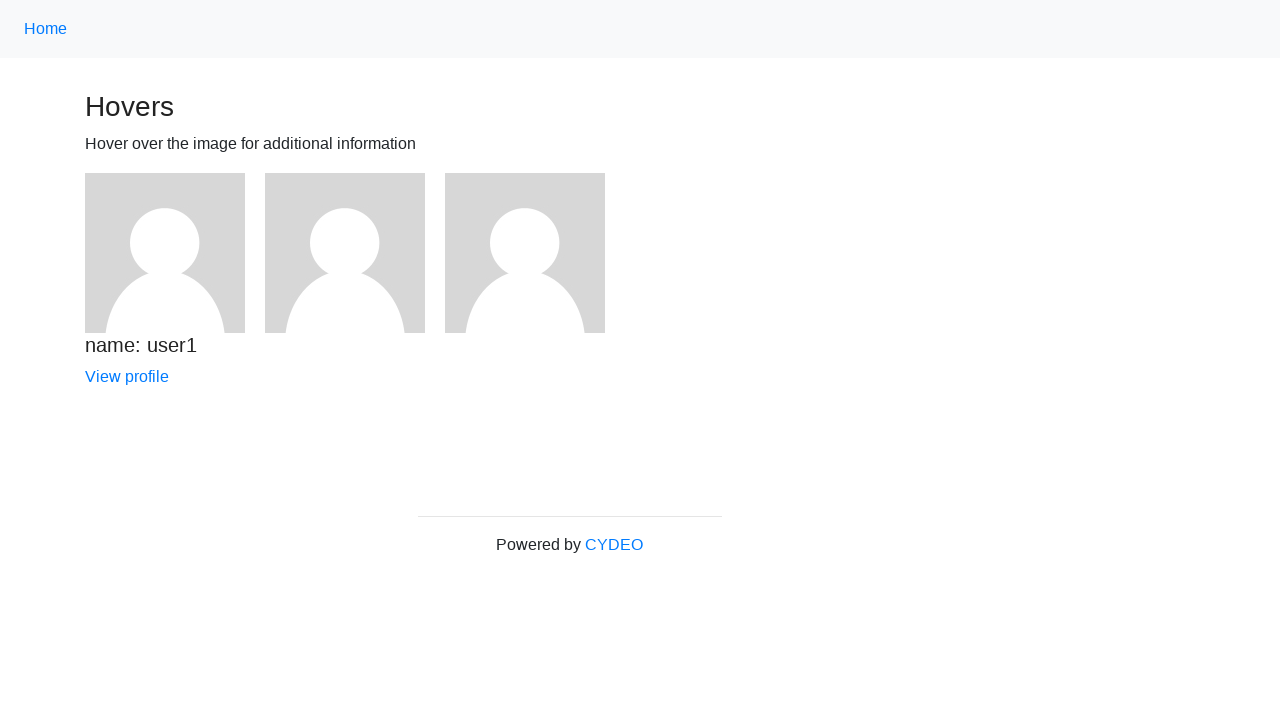

Verified that user1 information is visible on hover
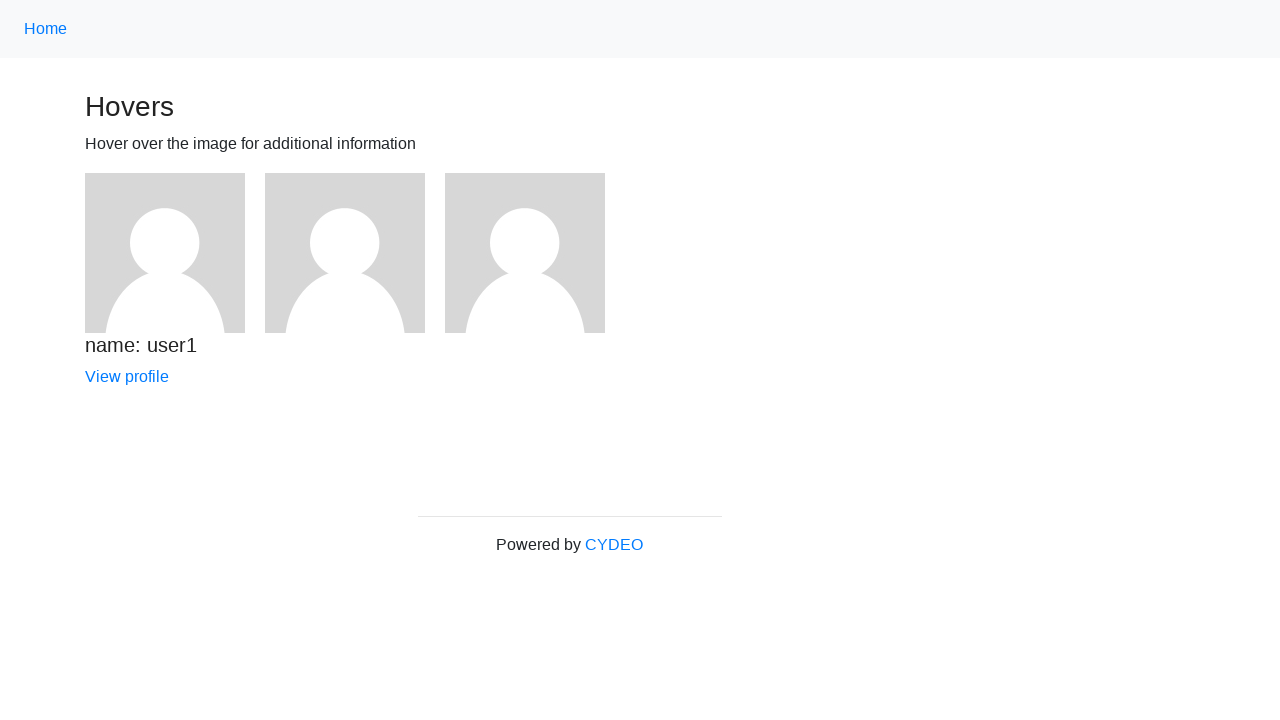

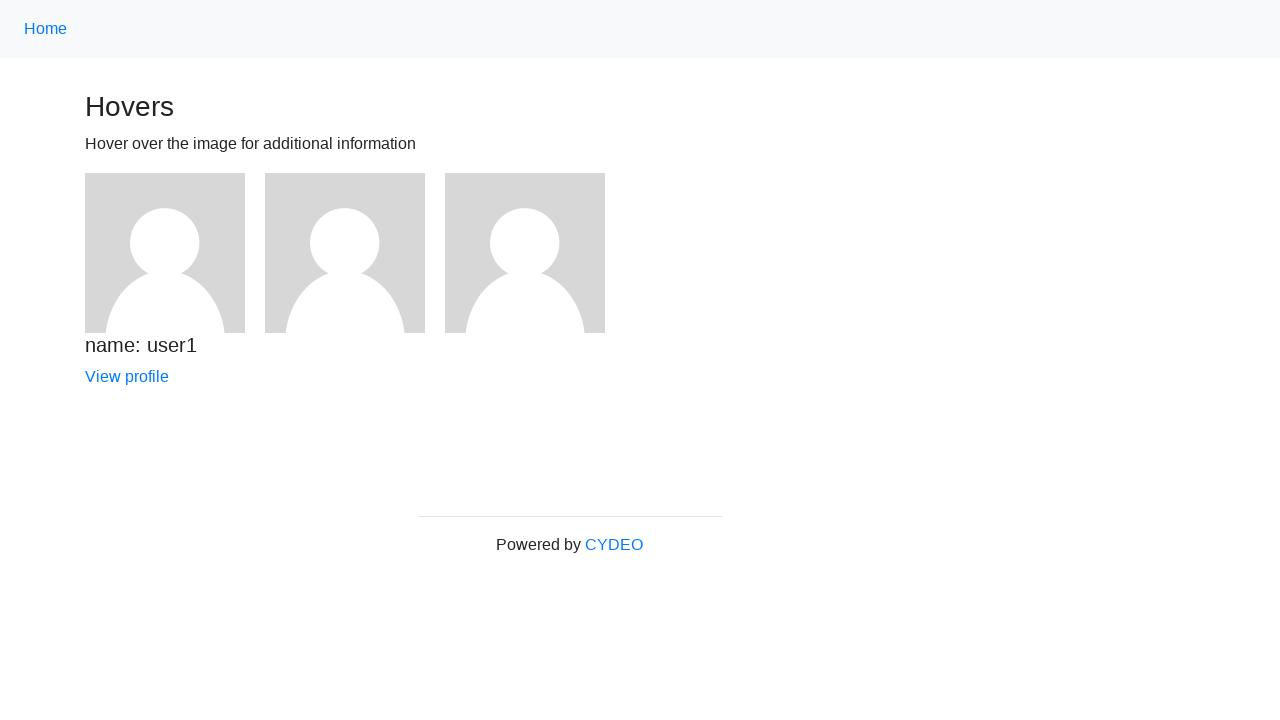